Tests checkbox functionality by selecting a checkbox and verifying the selection state, also counts total checkboxes on the page

Starting URL: https://rahulshettyacademy.com/dropdownsPractise/

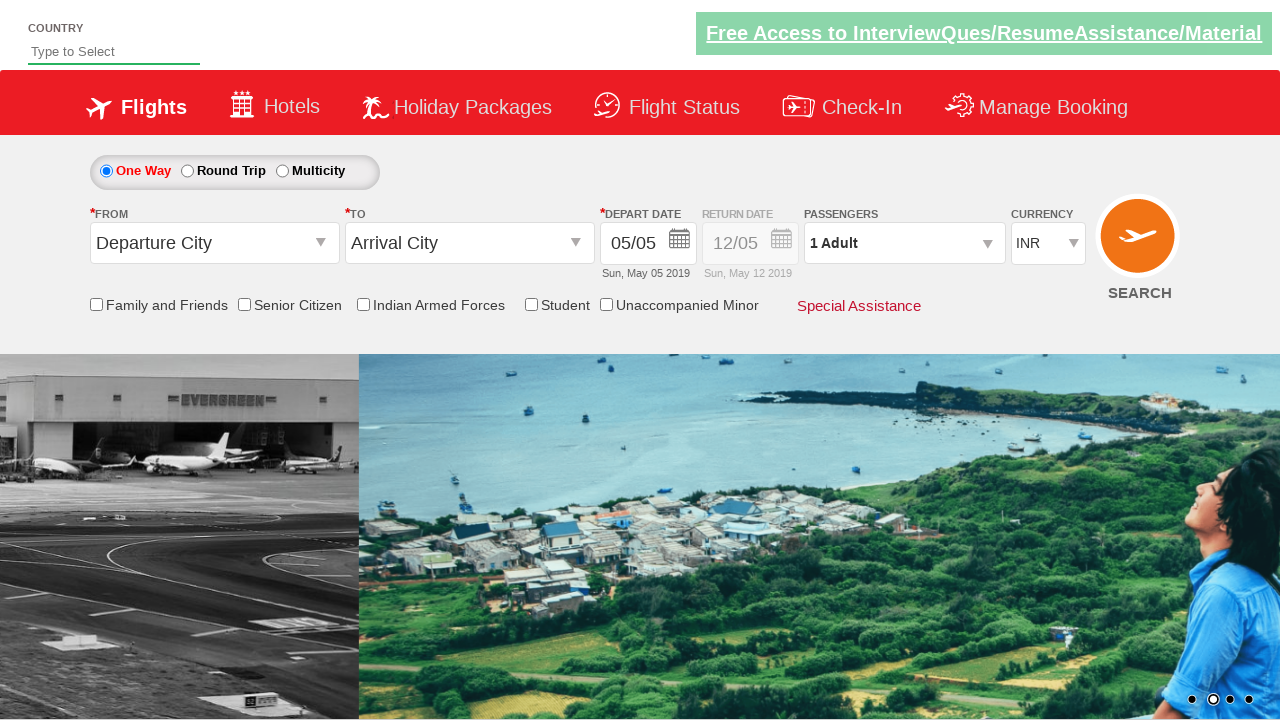

Checked initial state of friends and family checkbox
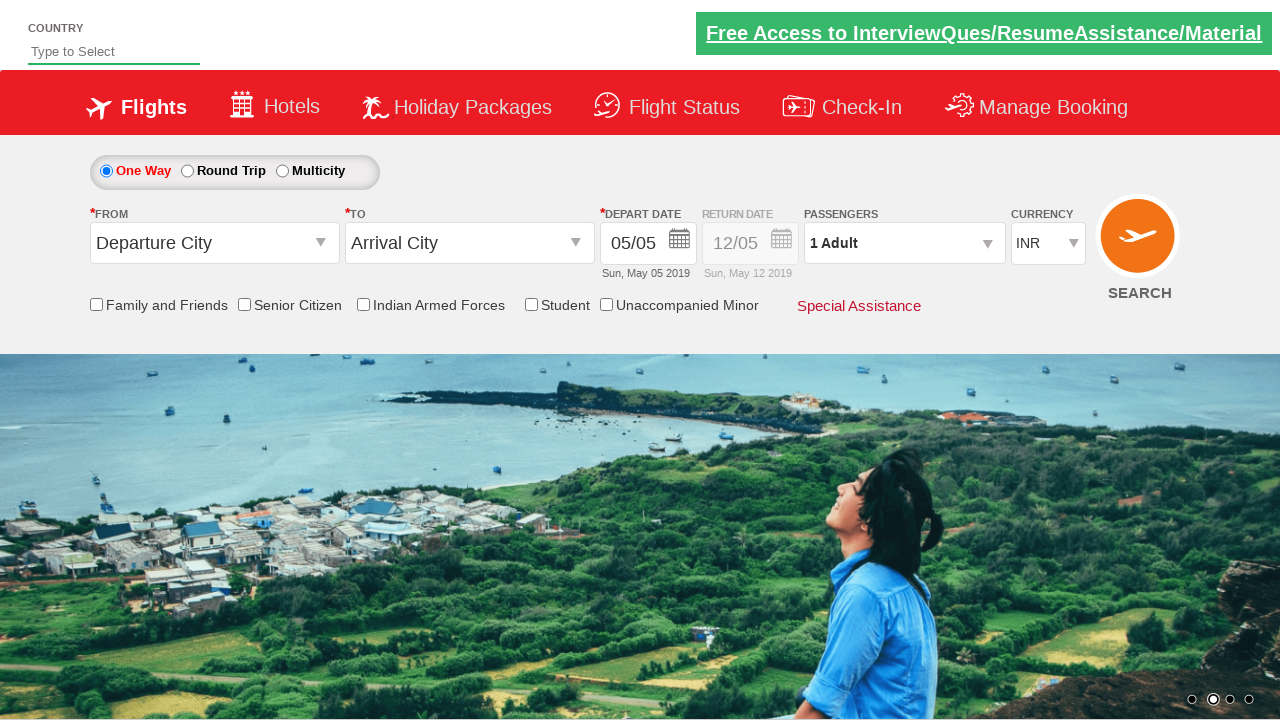

Clicked the friends and family checkbox at (96, 304) on input[id*='friendsandfamily']
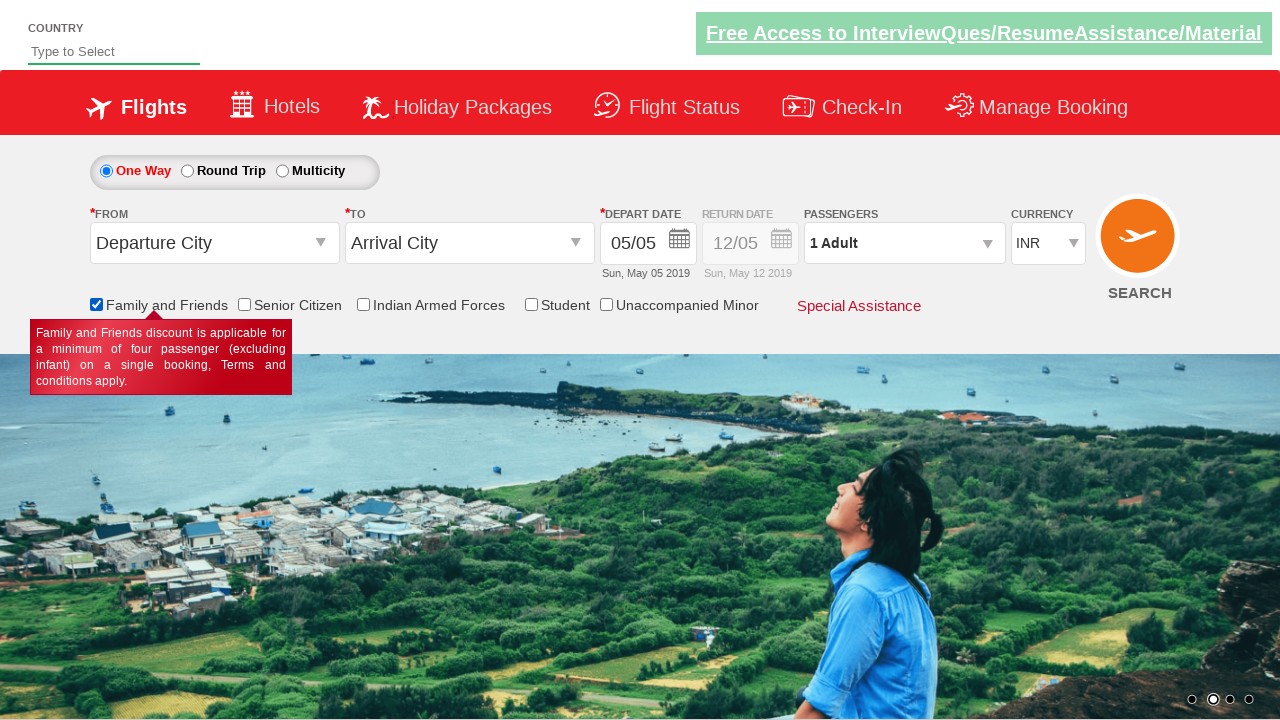

Verified friends and family checkbox is now selected
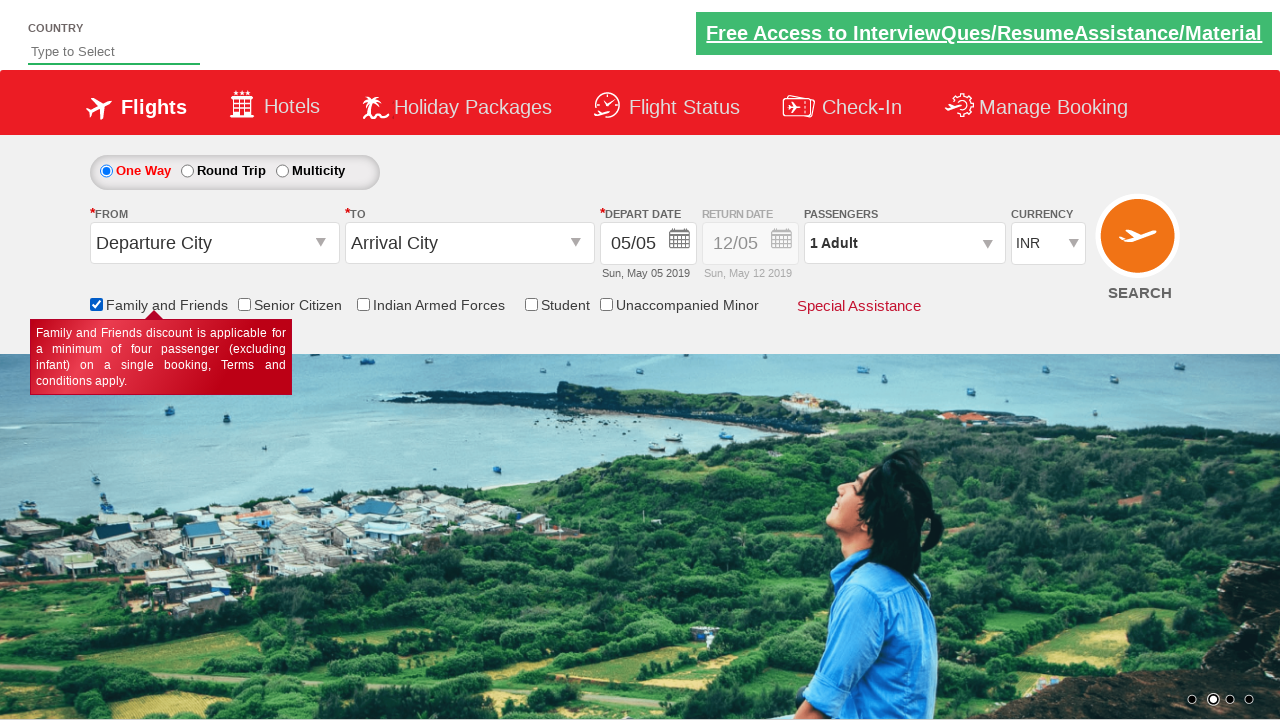

Counted total checkboxes on page: 6
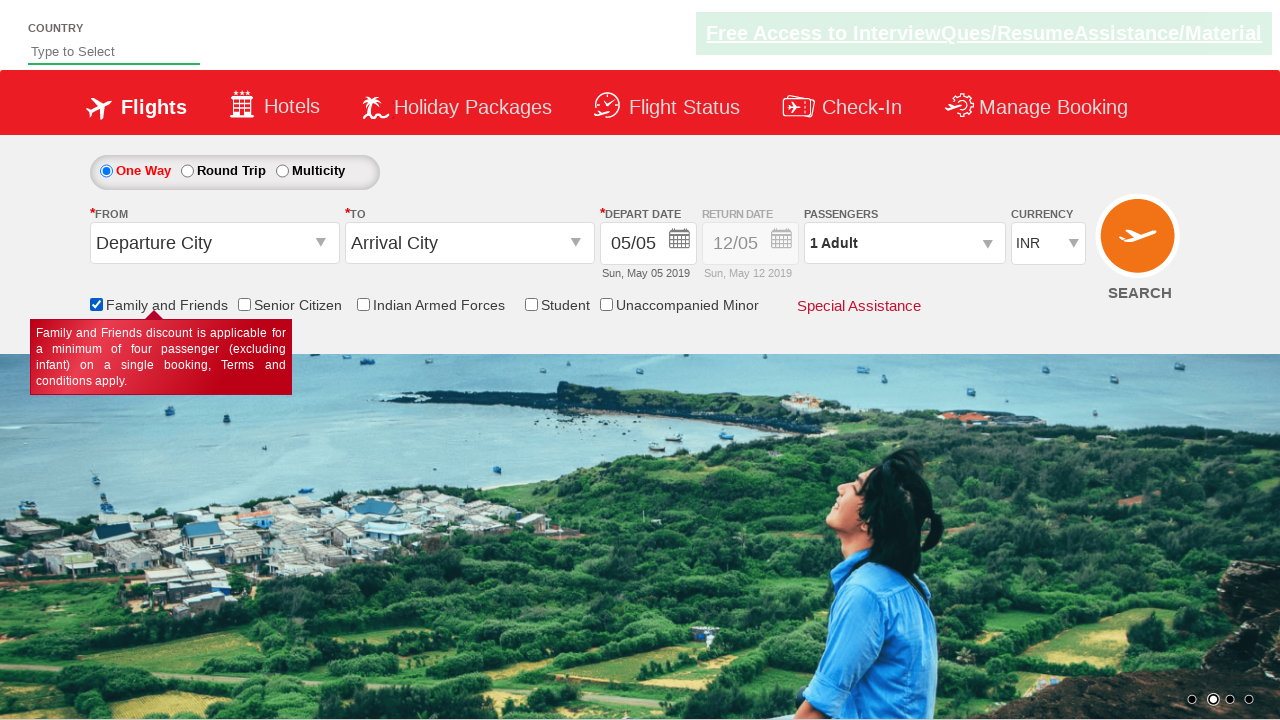

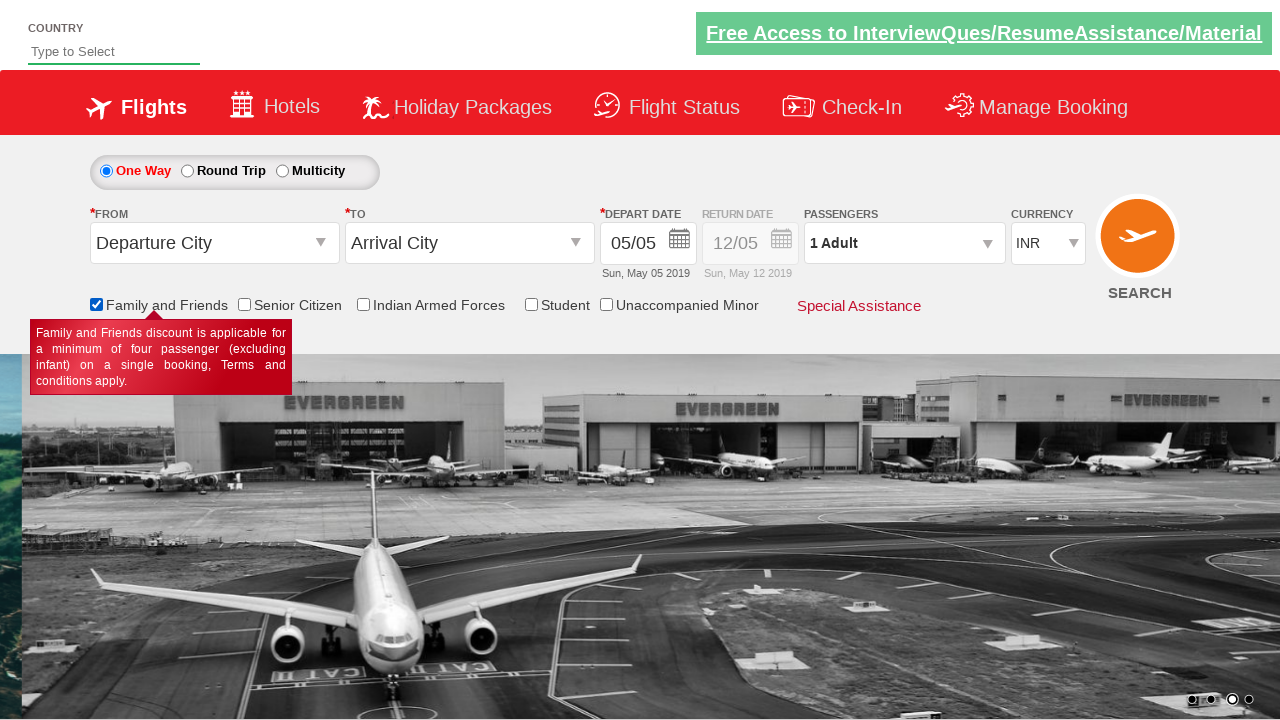